Fills out a registration form with personal details including name, address, email, and phone number

Starting URL: http://demo.automationtesting.in/Register.html

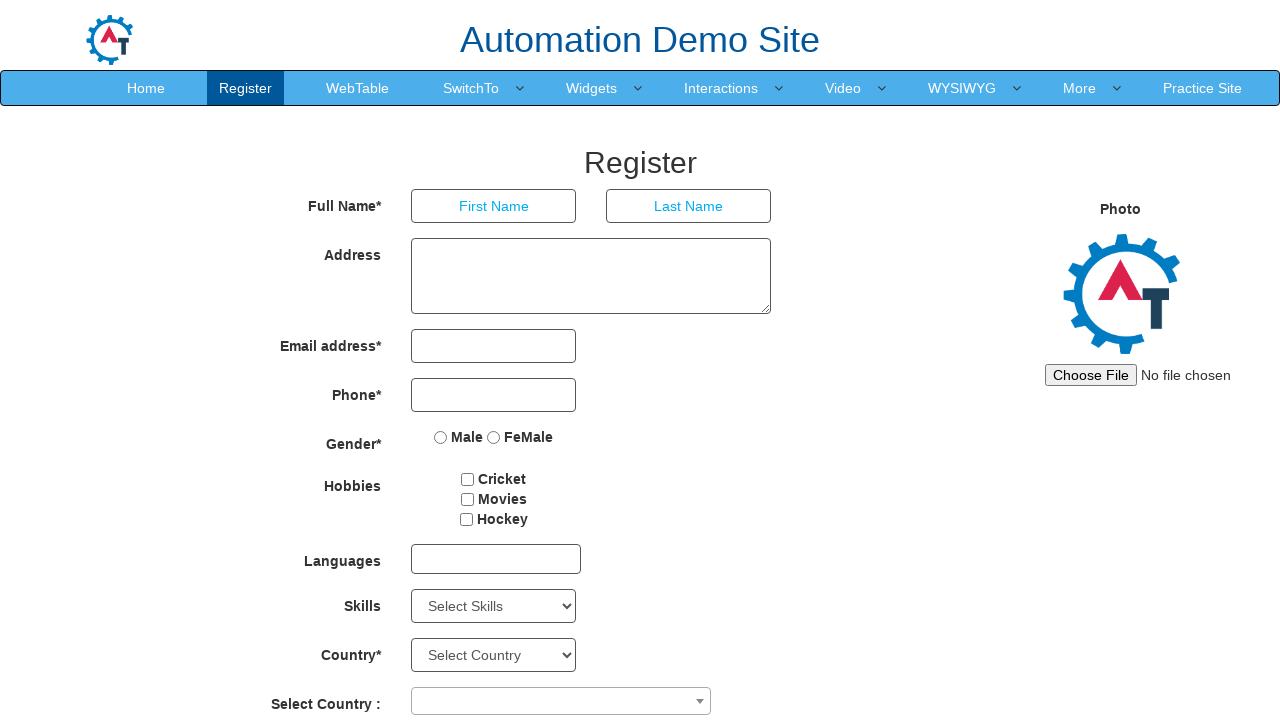

Filled first name field with 'John' on //input[@type='text'][1]
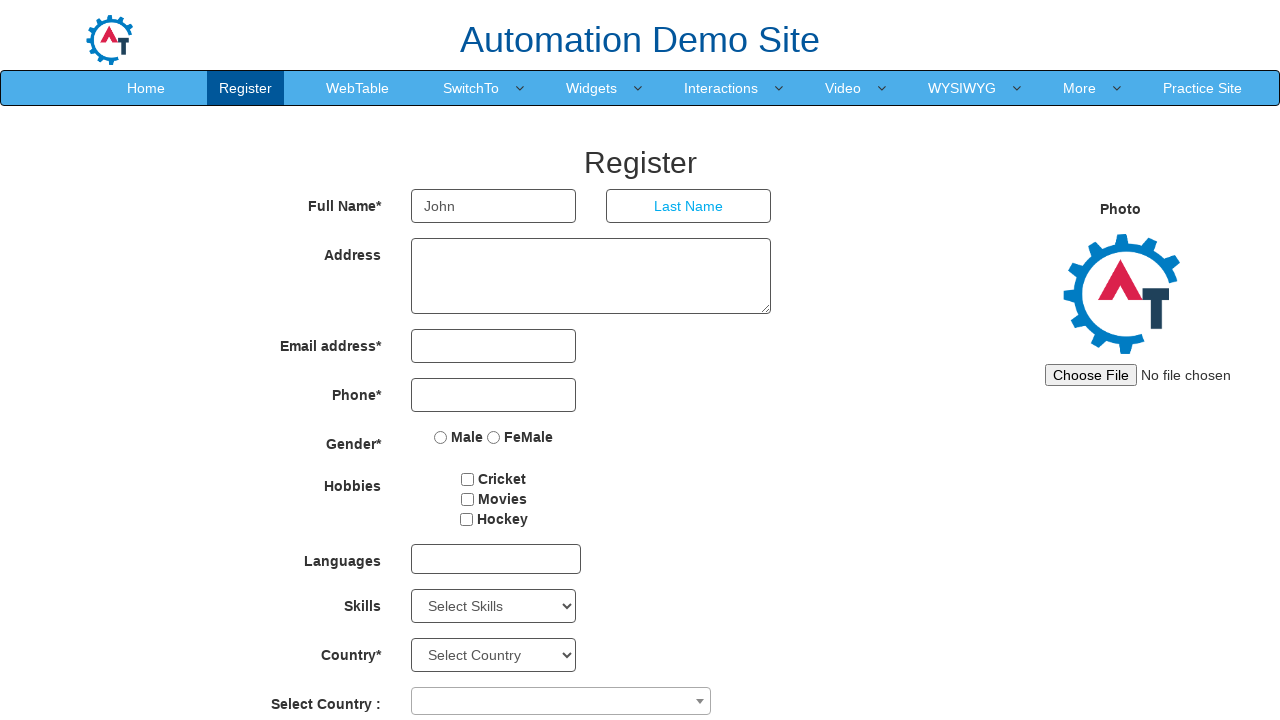

Filled last name field with 'Smith' on (//input[@type='text'])[2]
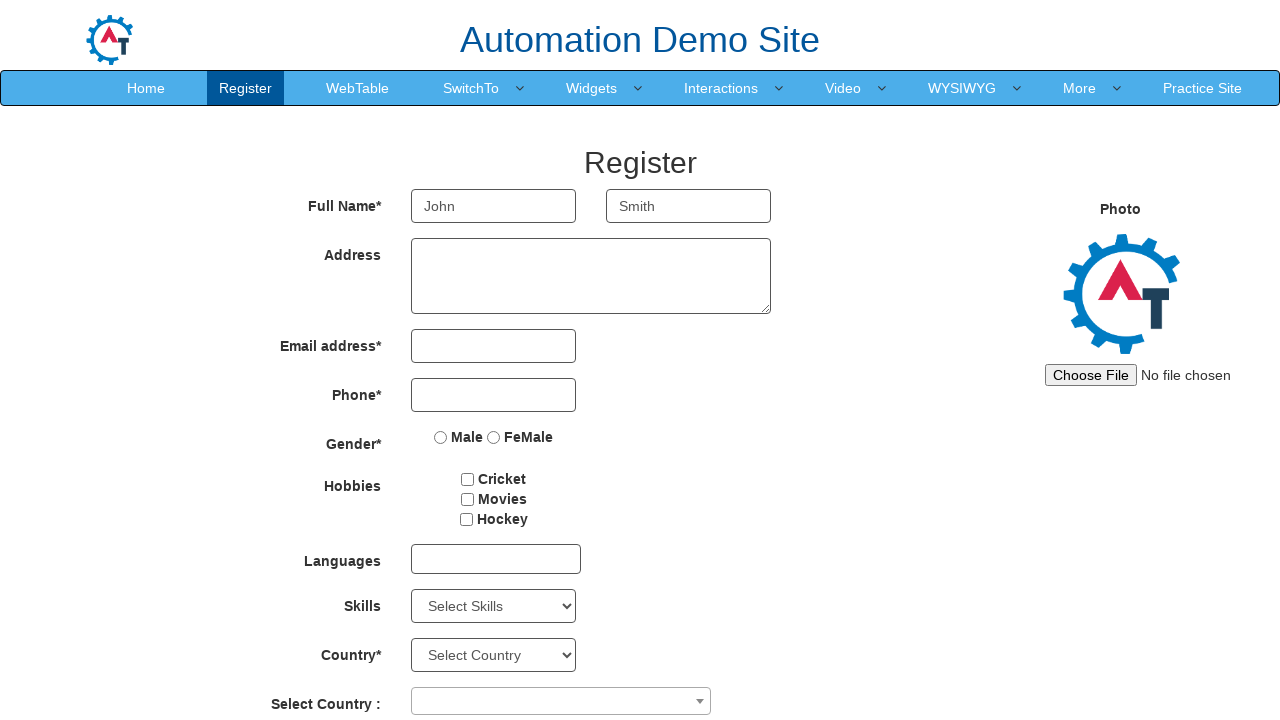

Filled address field with '123 Main Street, New York' on //textarea[@rows='3']
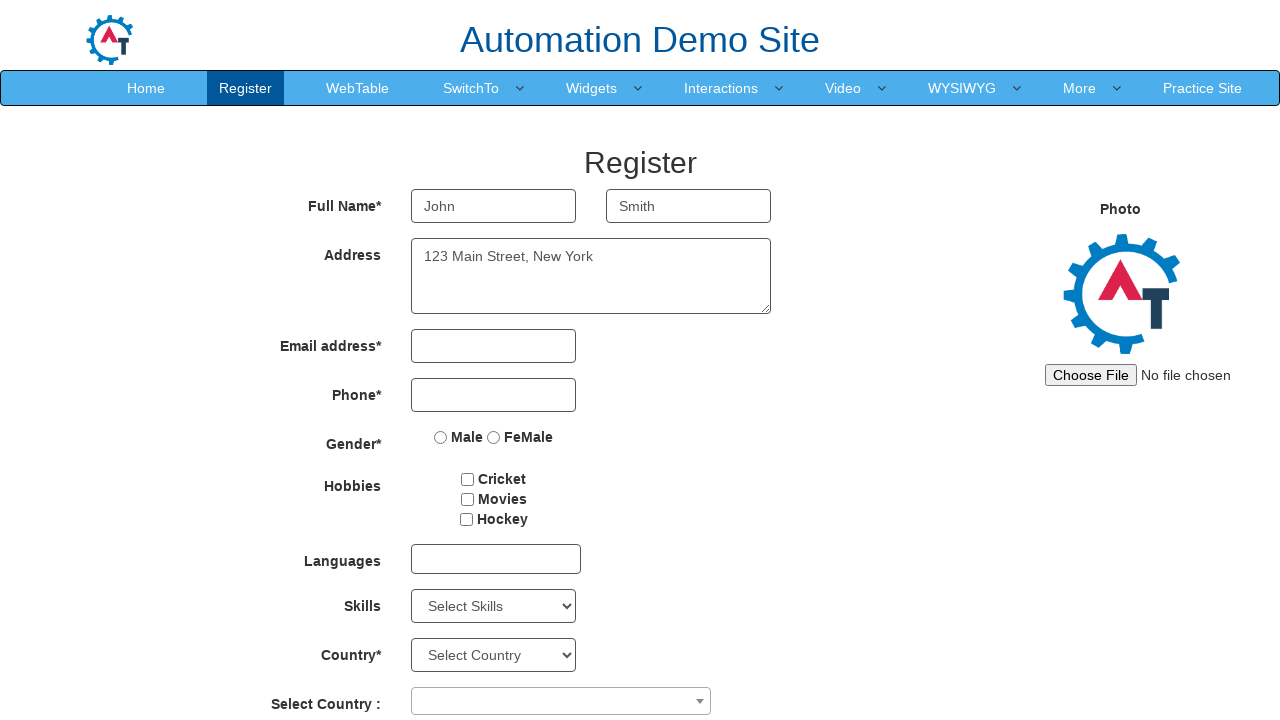

Filled email field with 'john.smith@example.com' on //input[@type='email']
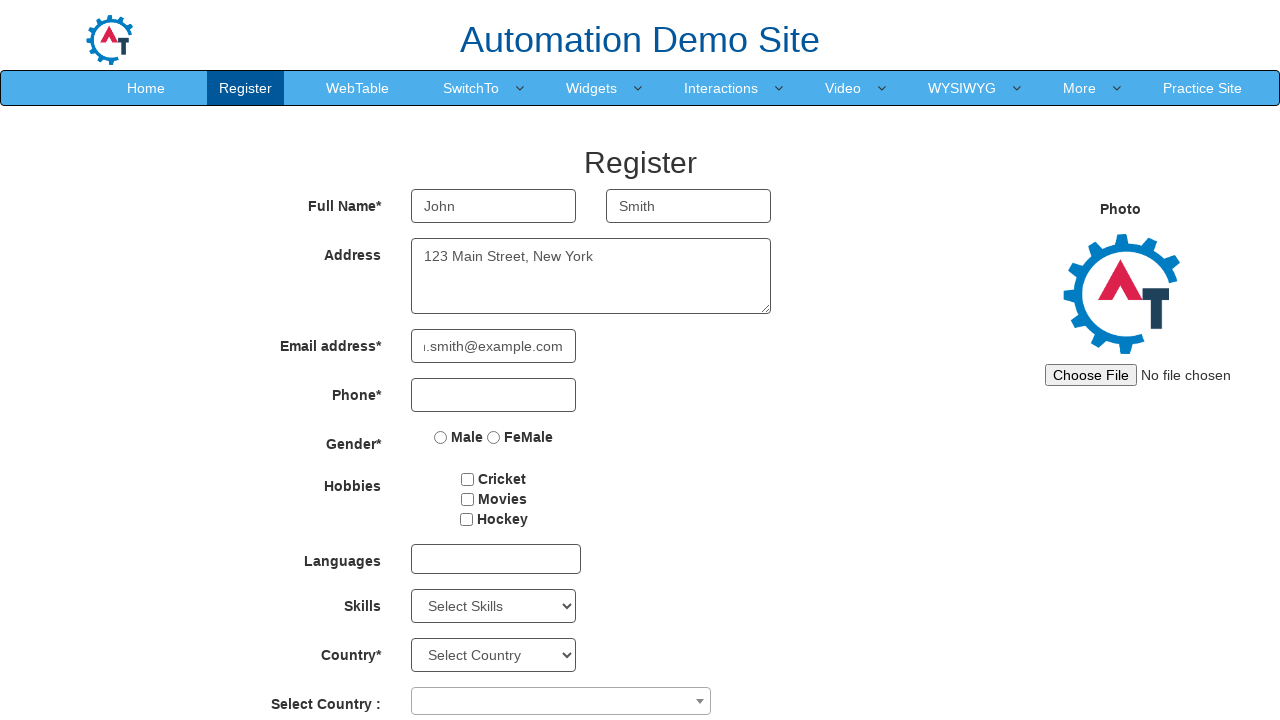

Filled phone number field with '5551234567' on //input[@type='tel']
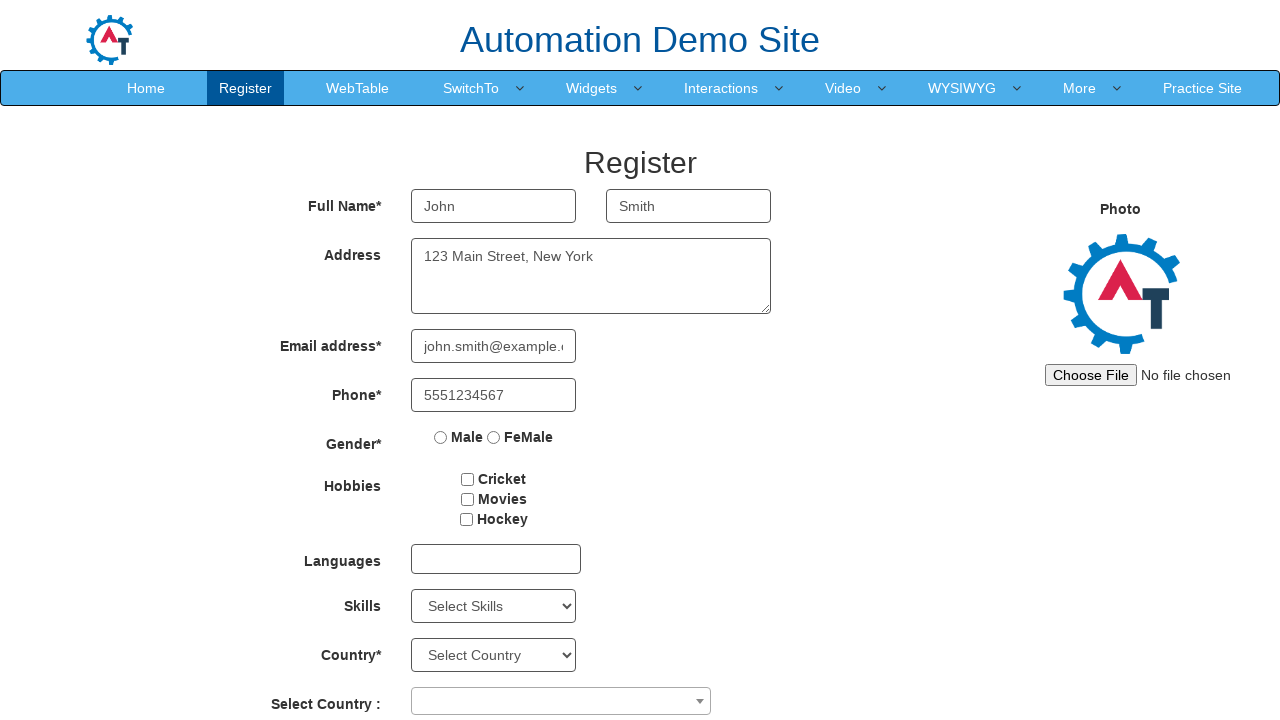

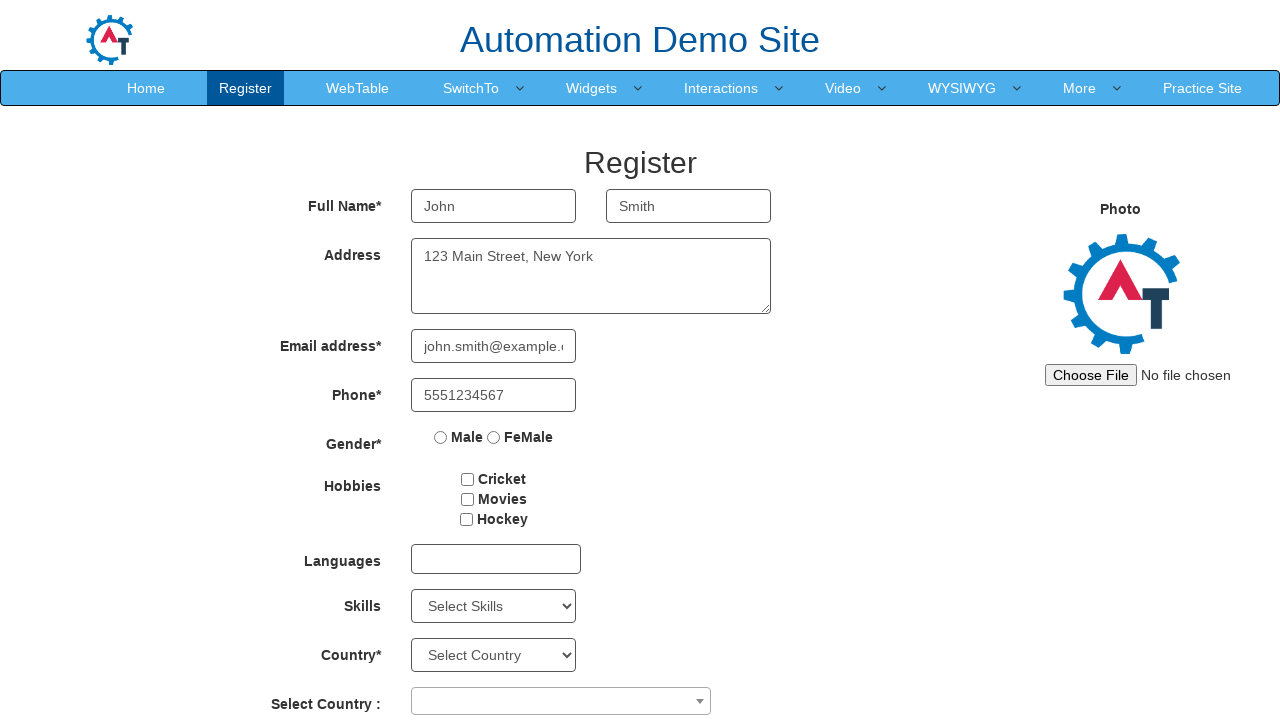